Tests the autocomplete input functionality by typing a partial string "uni" and using arrow keys to navigate through the dropdown suggestions to find "United Kingdom"

Starting URL: http://qaclickacademy.com/practice.php

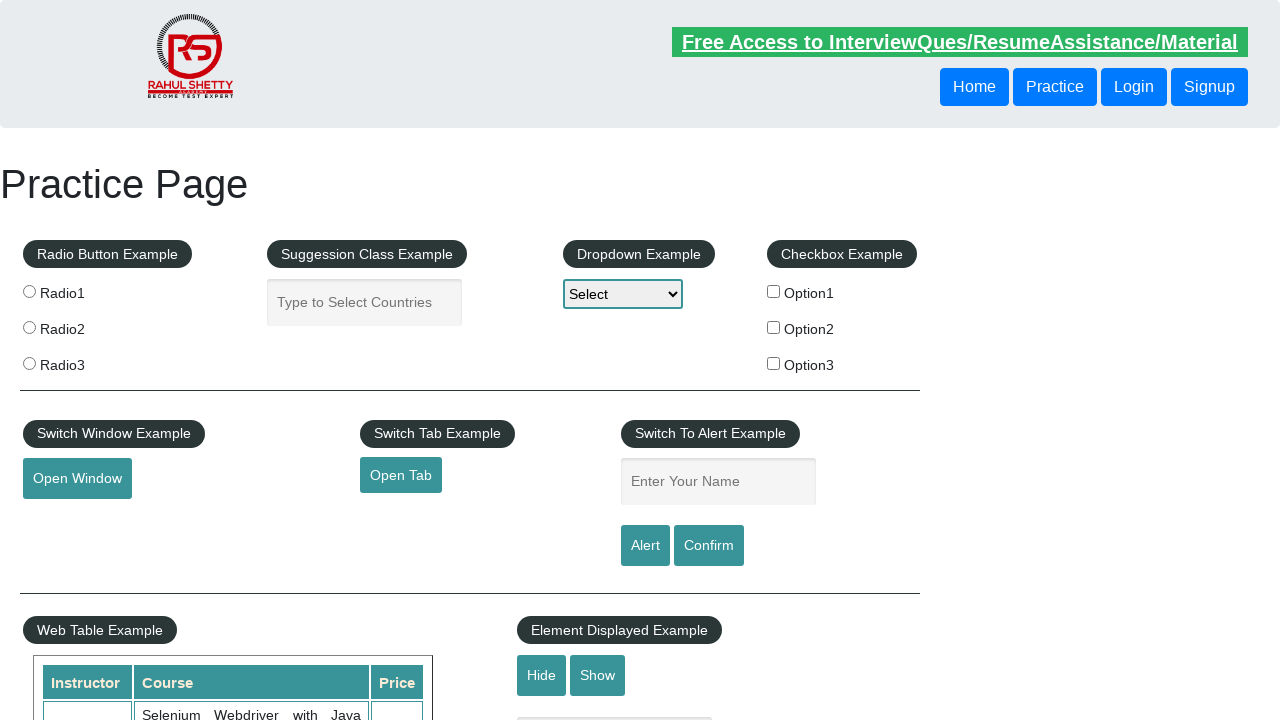

Filled autocomplete field with 'uni' to trigger suggestions on #autocomplete
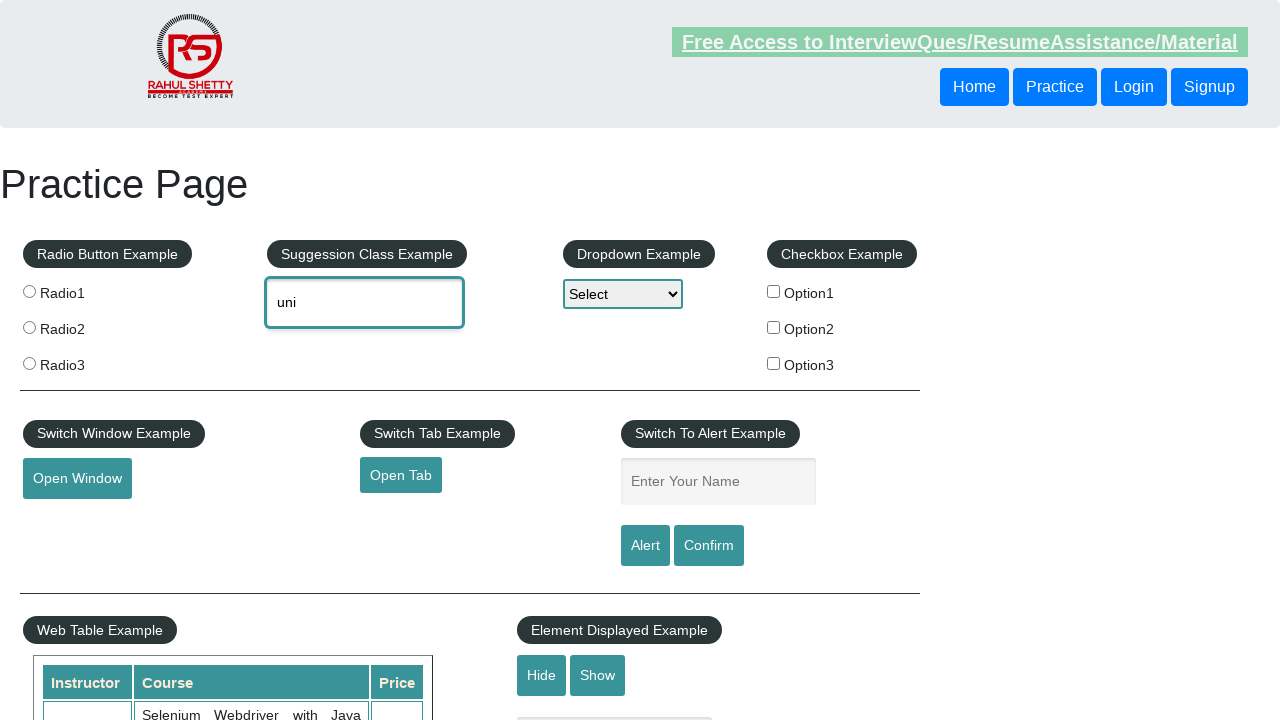

Waited 2 seconds for autocomplete suggestions to appear
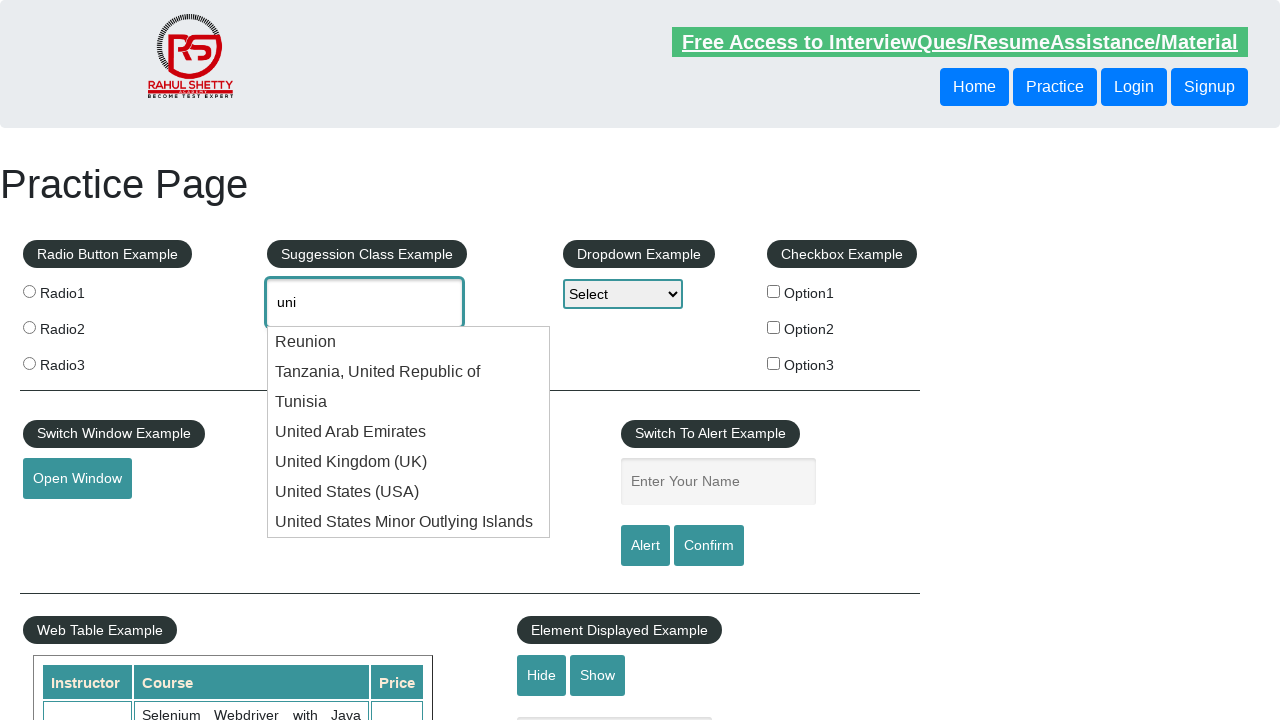

Pressed ArrowDown to navigate to next suggestion (iteration 1) on #autocomplete
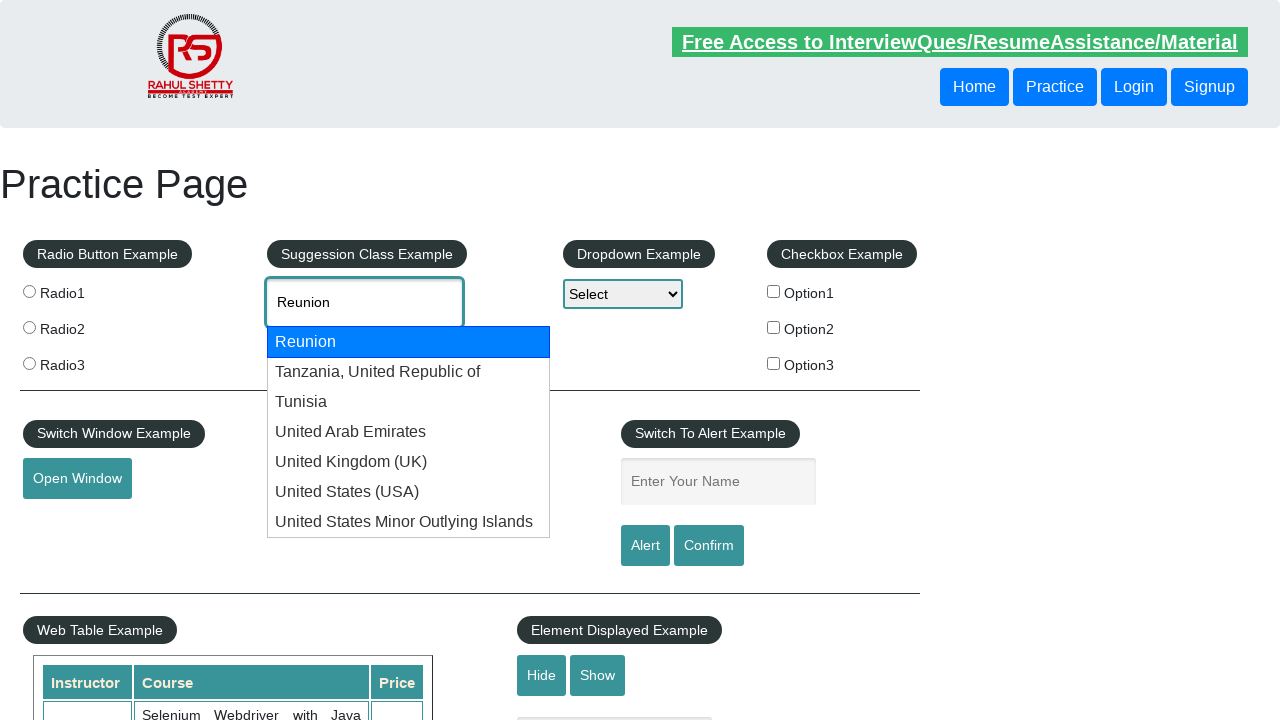

Retrieved current autocomplete value: 'Reunion'
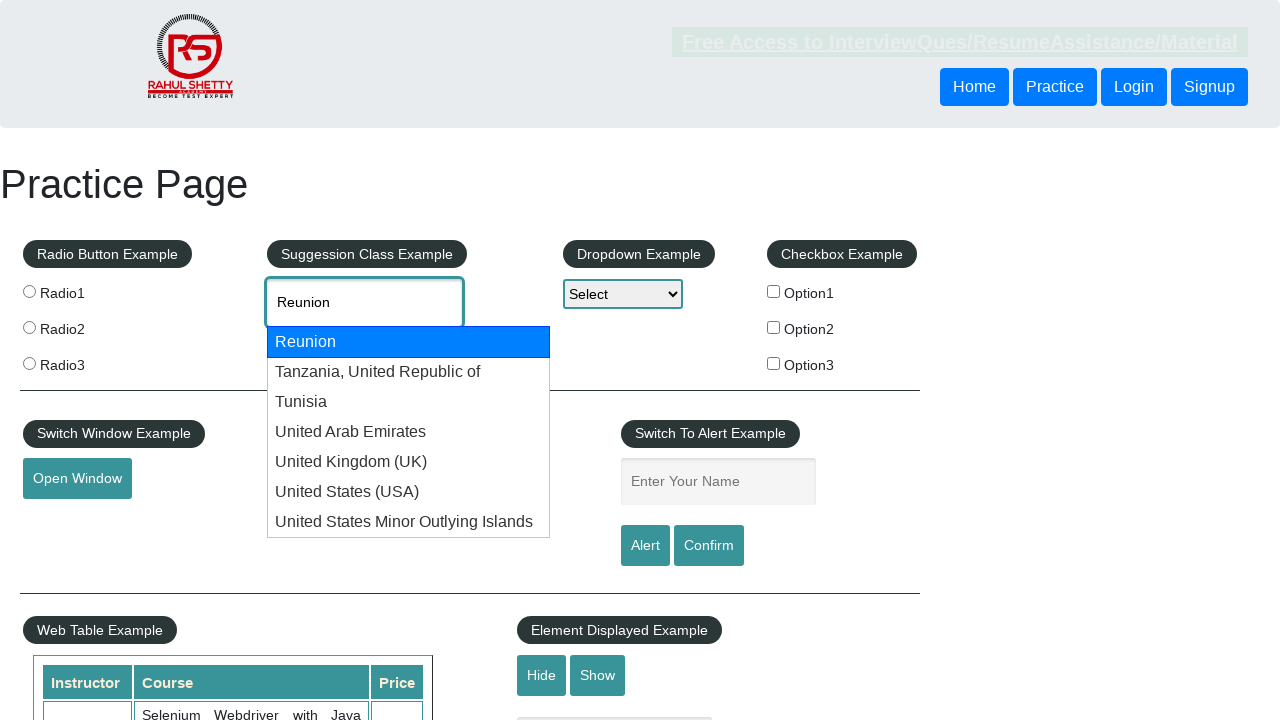

Pressed ArrowDown to navigate to next suggestion (iteration 2) on #autocomplete
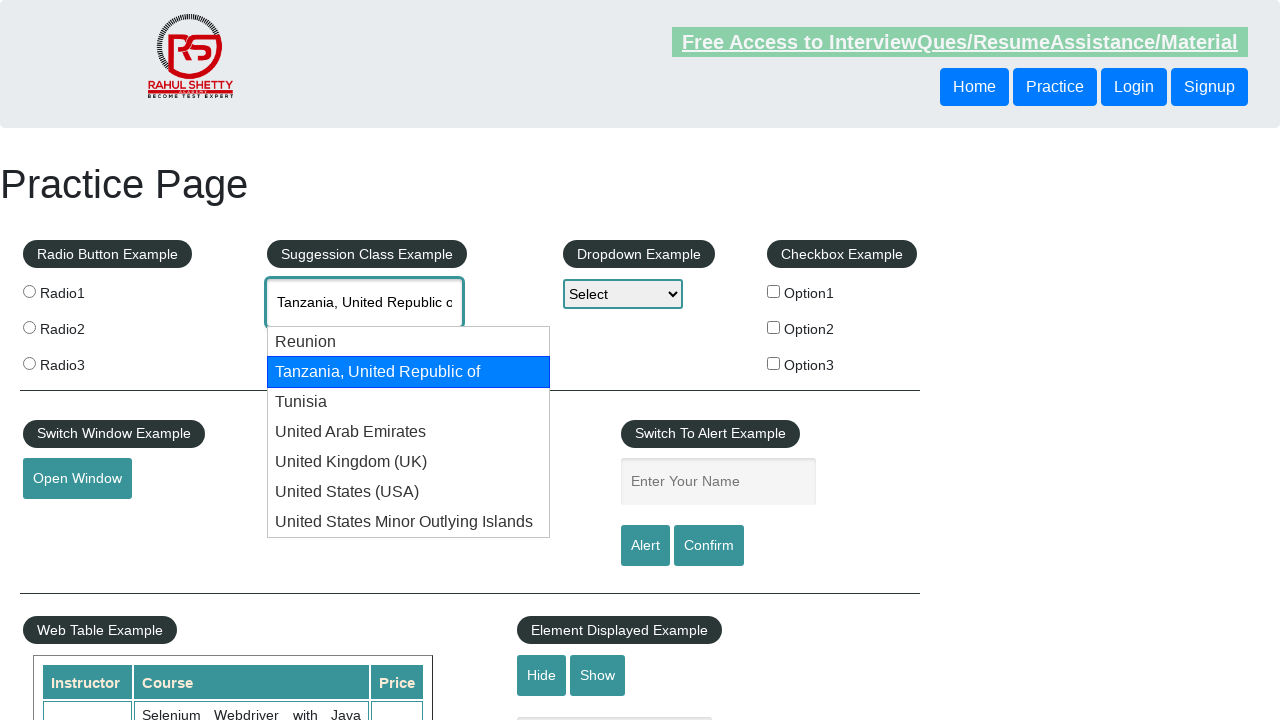

Retrieved current autocomplete value: 'Tanzania, United Republic of'
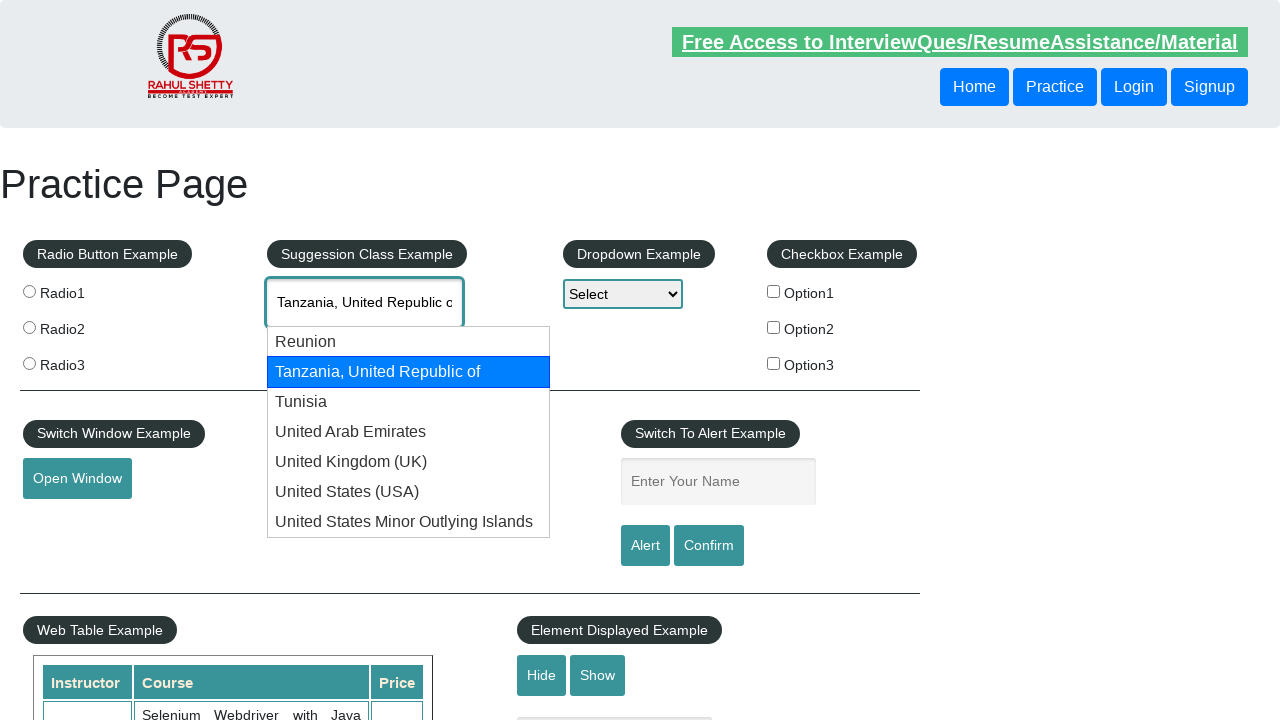

Pressed ArrowDown to navigate to next suggestion (iteration 3) on #autocomplete
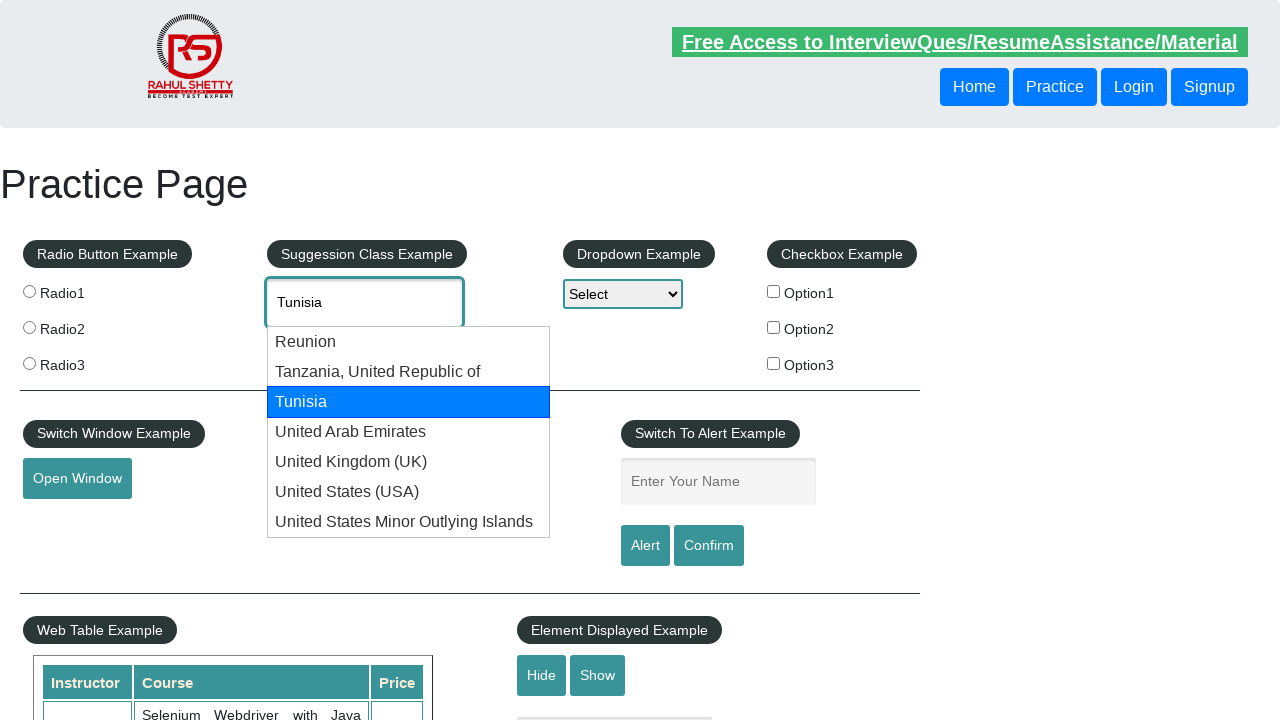

Retrieved current autocomplete value: 'Tunisia'
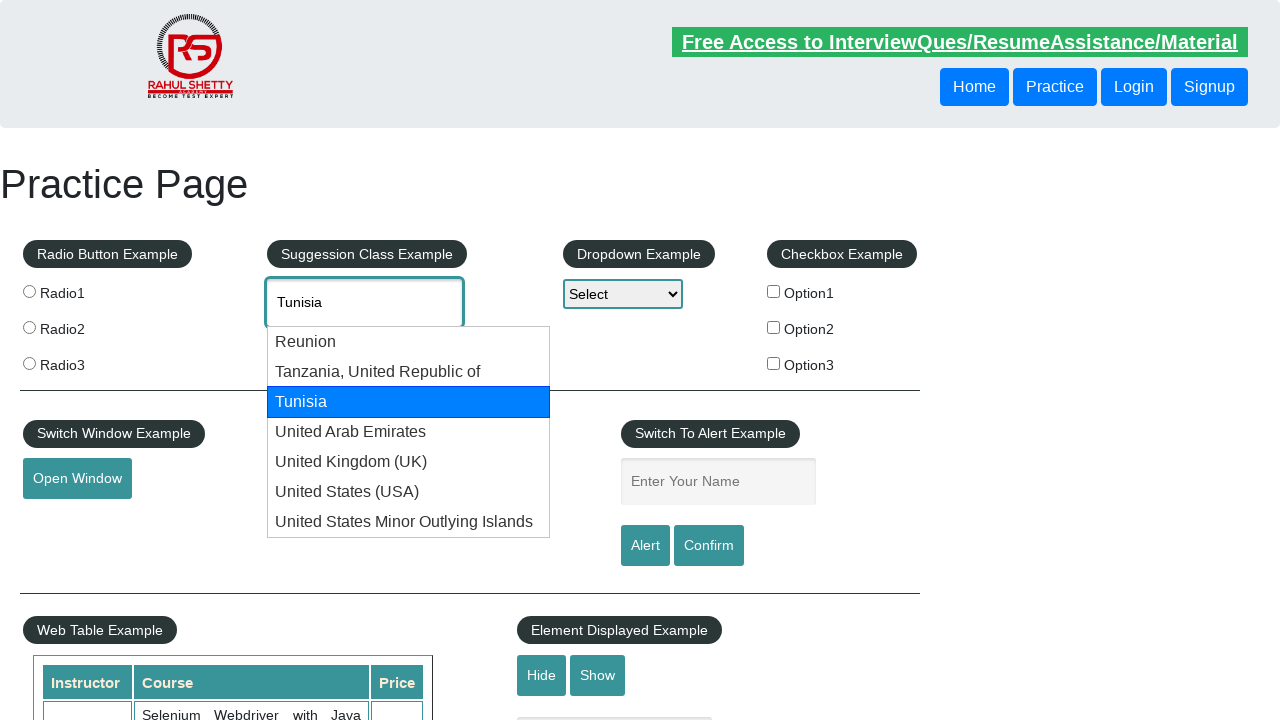

Pressed ArrowDown to navigate to next suggestion (iteration 4) on #autocomplete
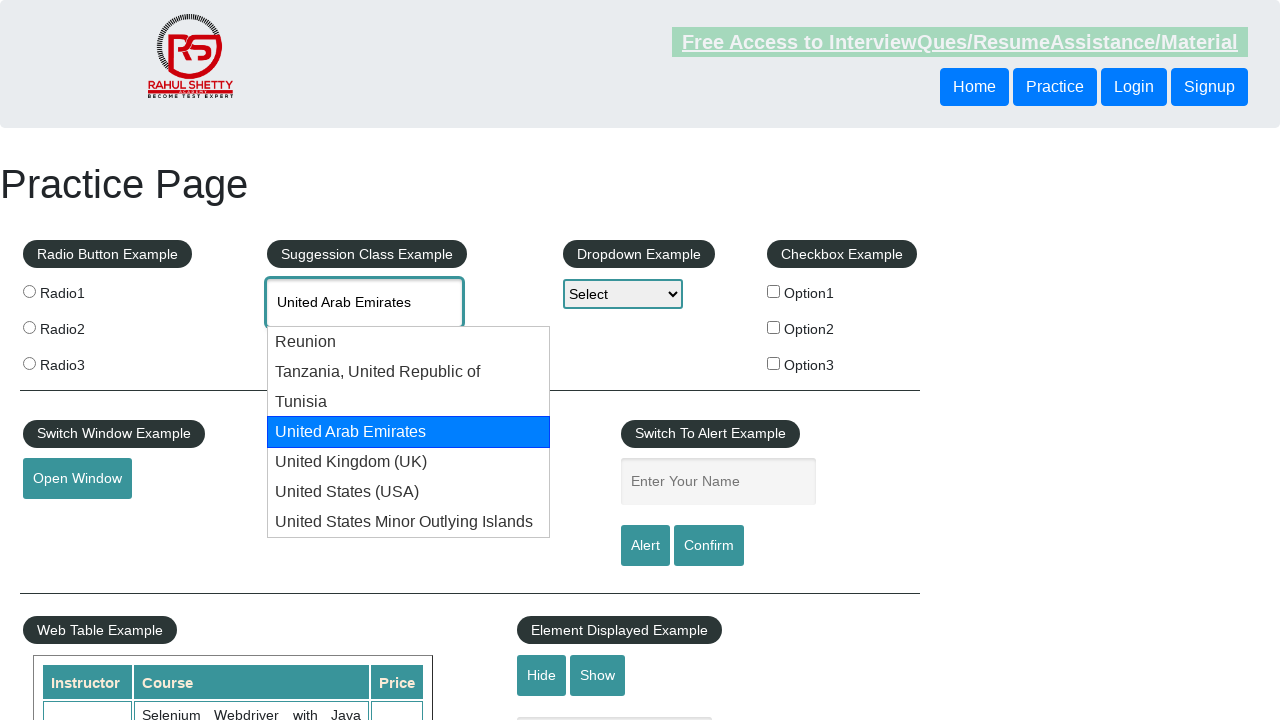

Retrieved current autocomplete value: 'United Arab Emirates'
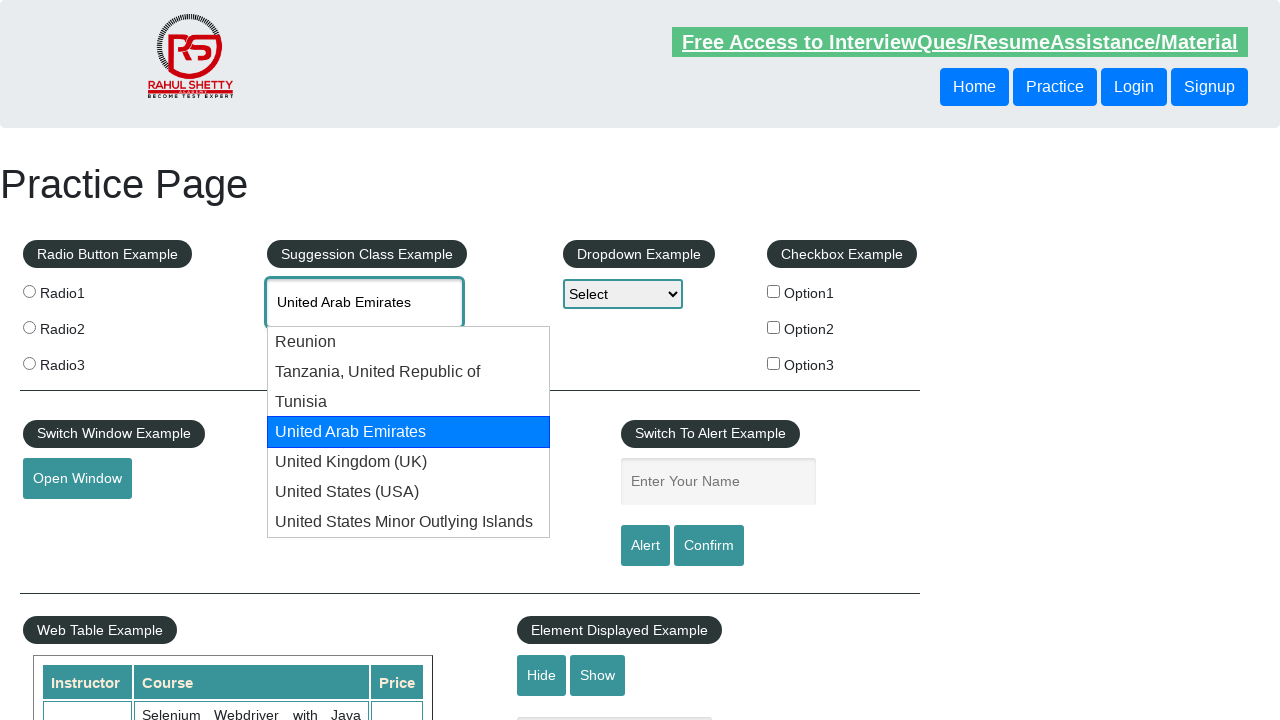

Pressed ArrowDown to navigate to next suggestion (iteration 5) on #autocomplete
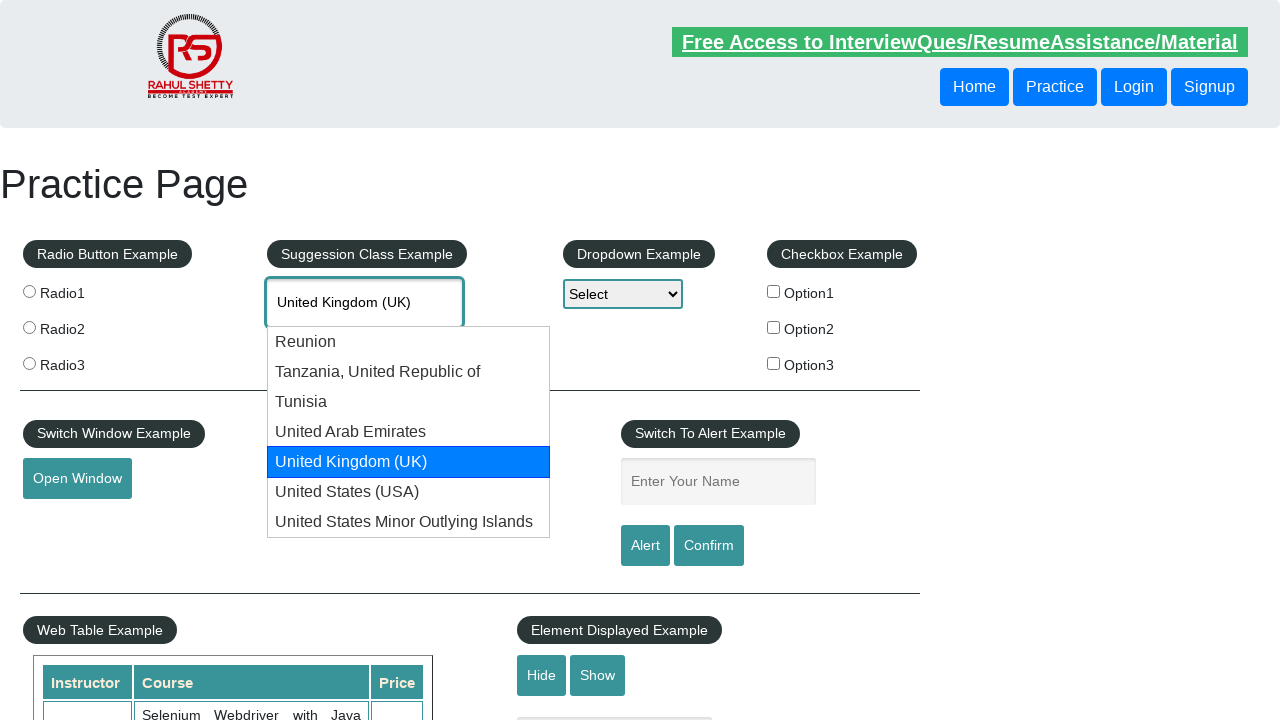

Retrieved current autocomplete value: 'United Kingdom (UK)'
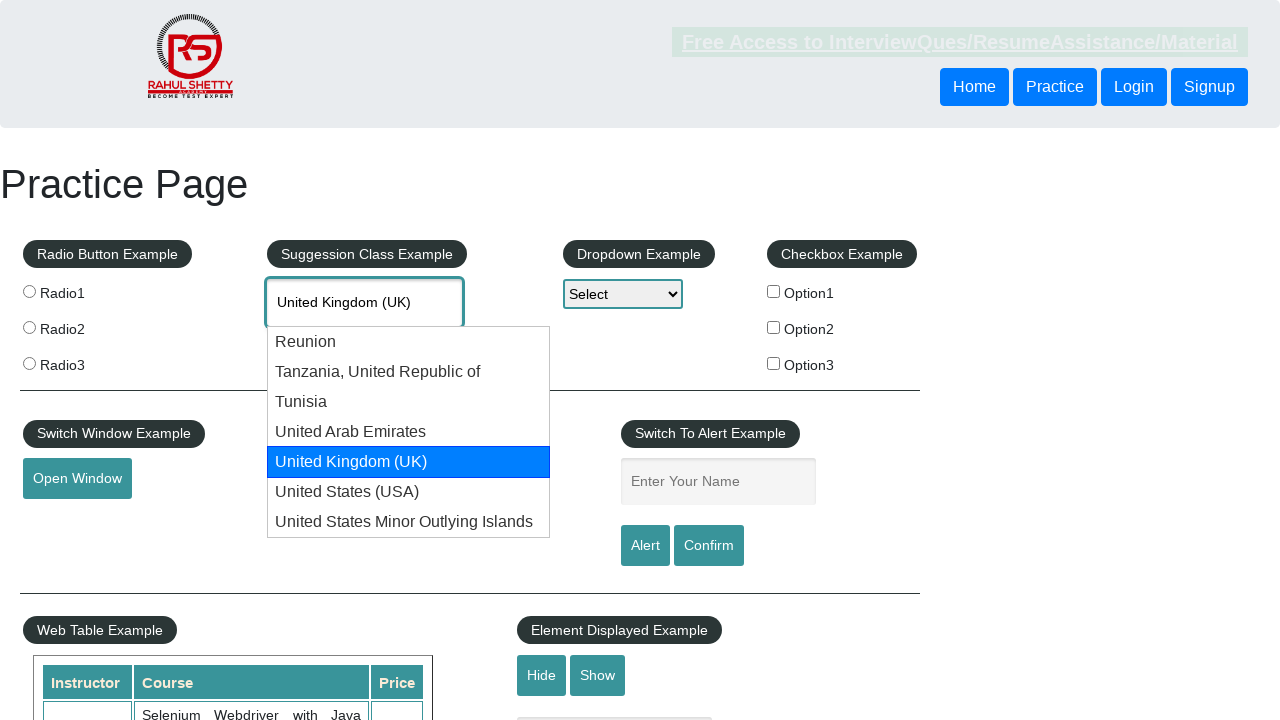

Pressed ArrowDown to navigate to next suggestion (iteration 6) on #autocomplete
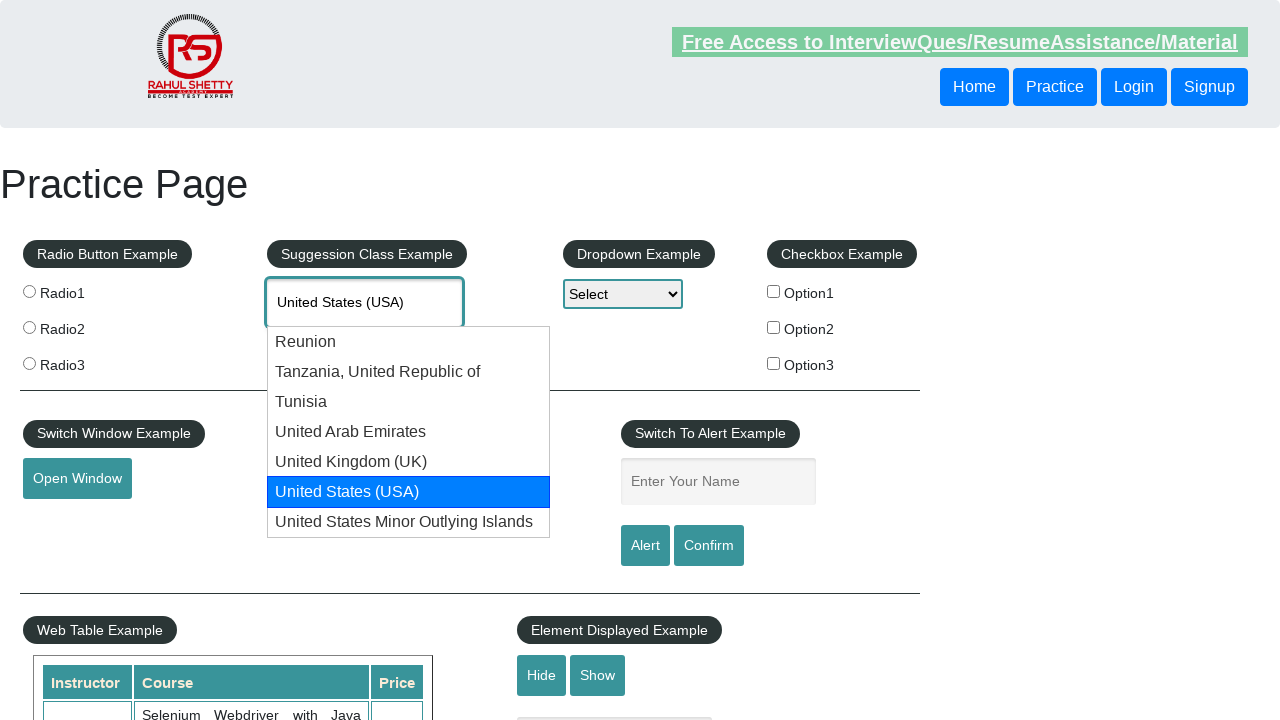

Retrieved current autocomplete value: 'United States (USA)'
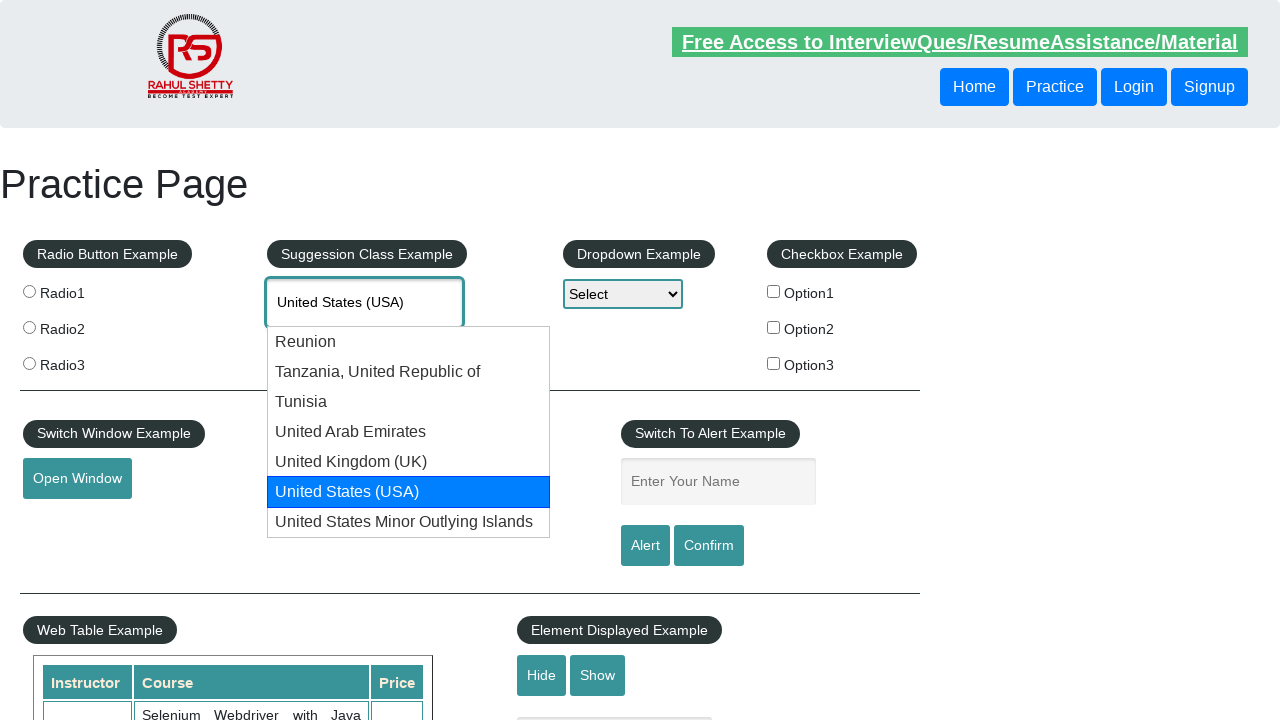

Pressed ArrowDown to navigate to next suggestion (iteration 7) on #autocomplete
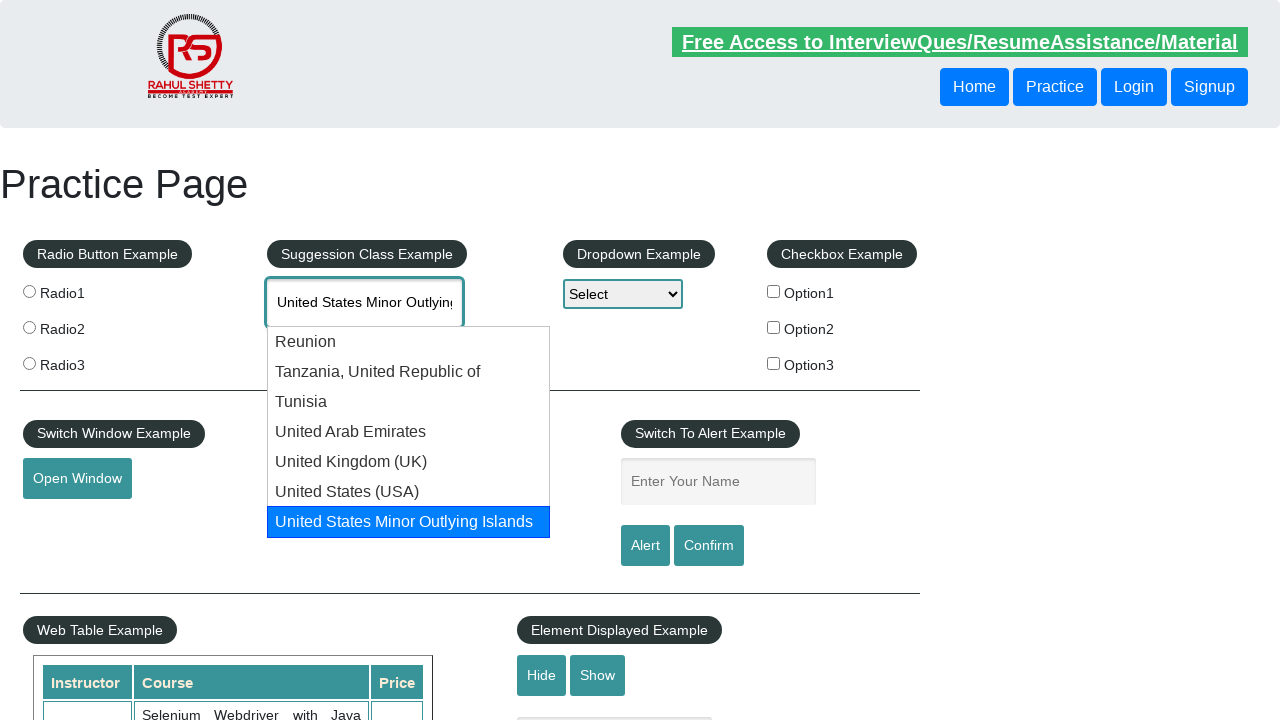

Retrieved current autocomplete value: 'United States Minor Outlying Islands'
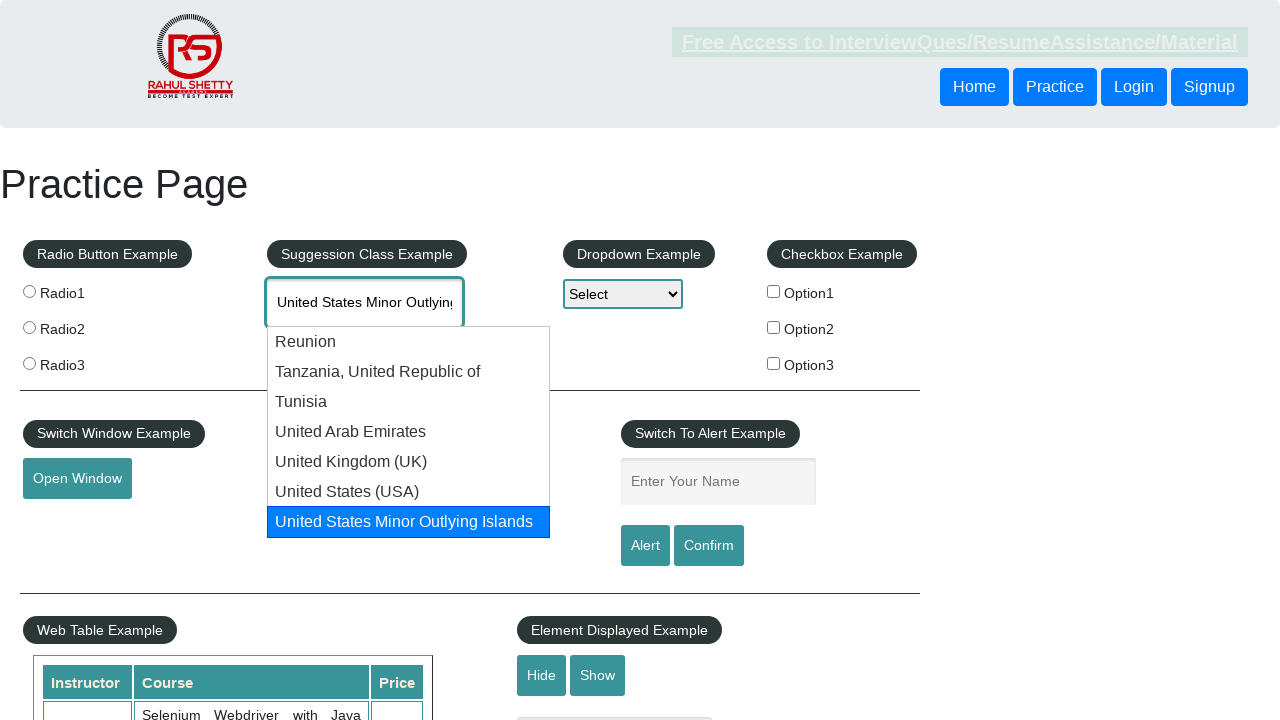

Pressed ArrowDown to navigate to next suggestion (iteration 8) on #autocomplete
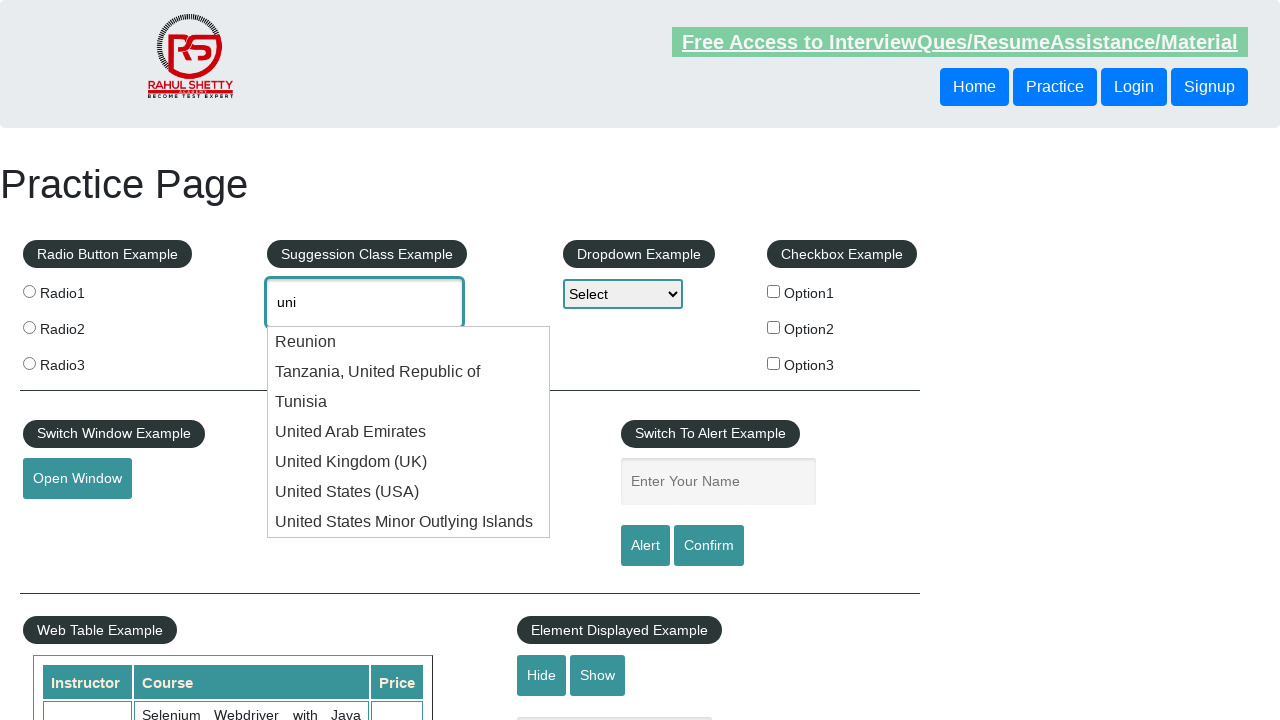

Retrieved current autocomplete value: 'uni'
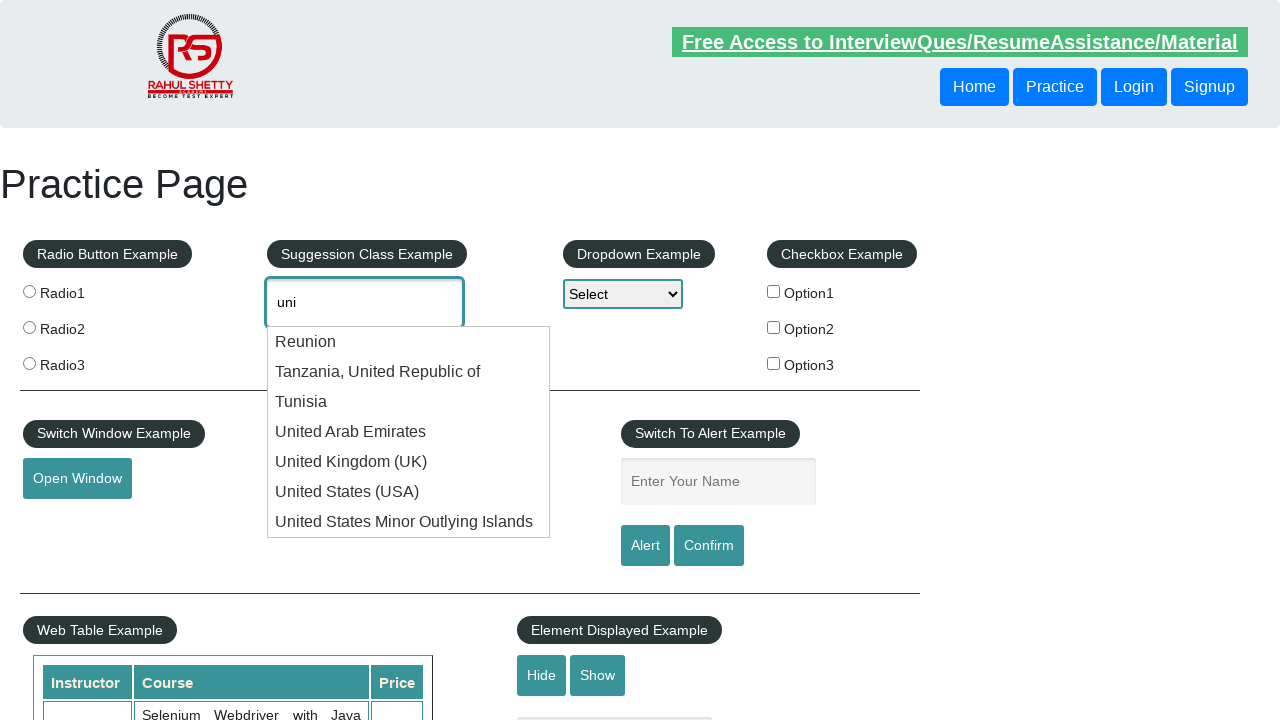

Pressed ArrowDown to navigate to next suggestion (iteration 9) on #autocomplete
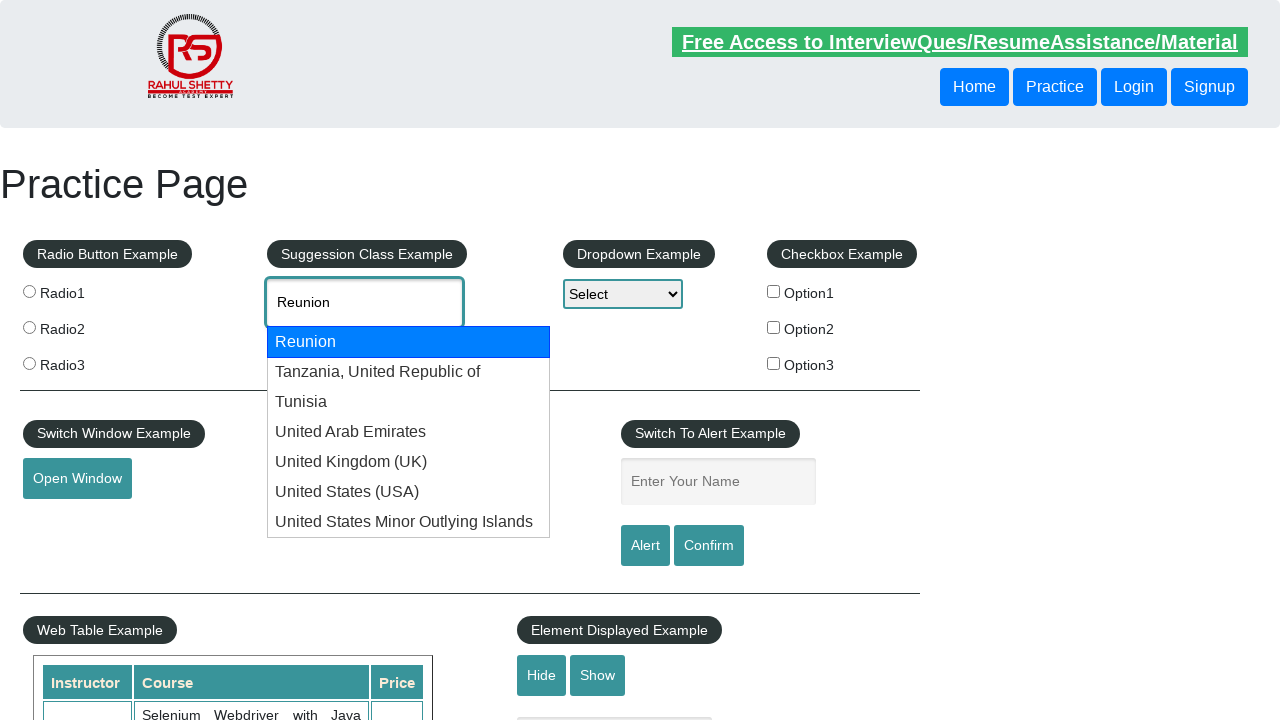

Retrieved current autocomplete value: 'Reunion'
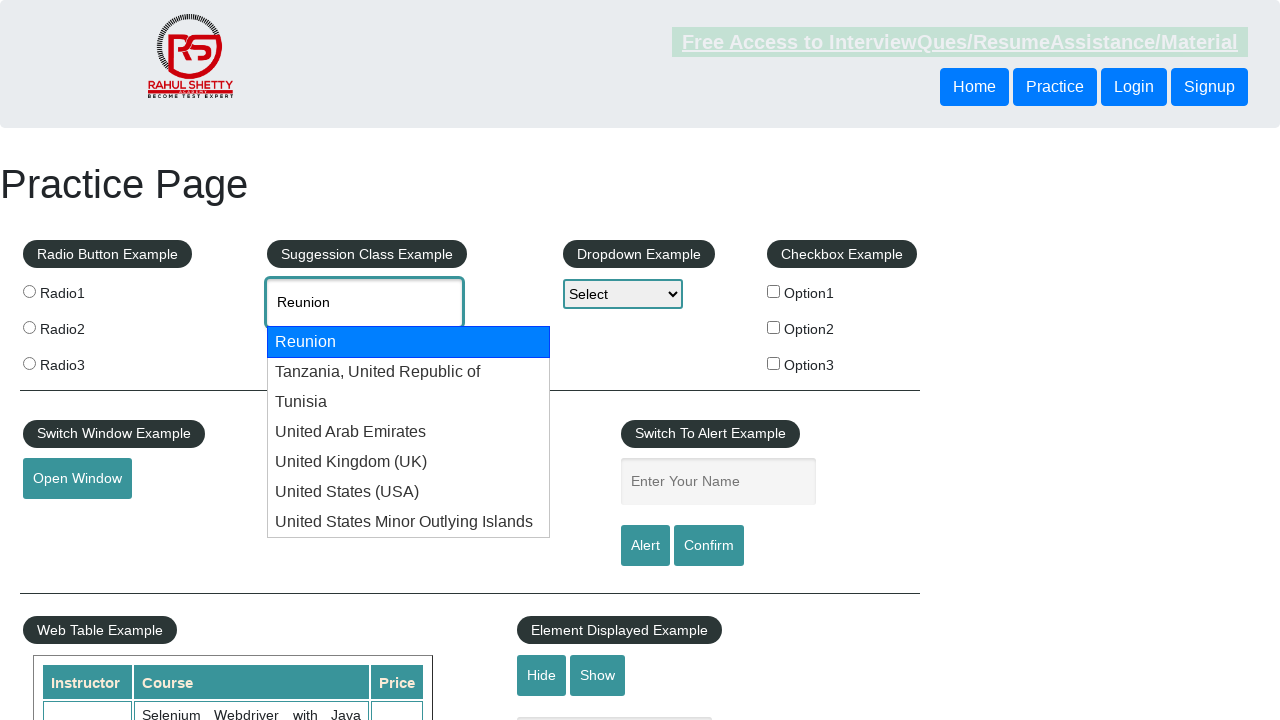

Pressed ArrowDown to navigate to next suggestion (iteration 10) on #autocomplete
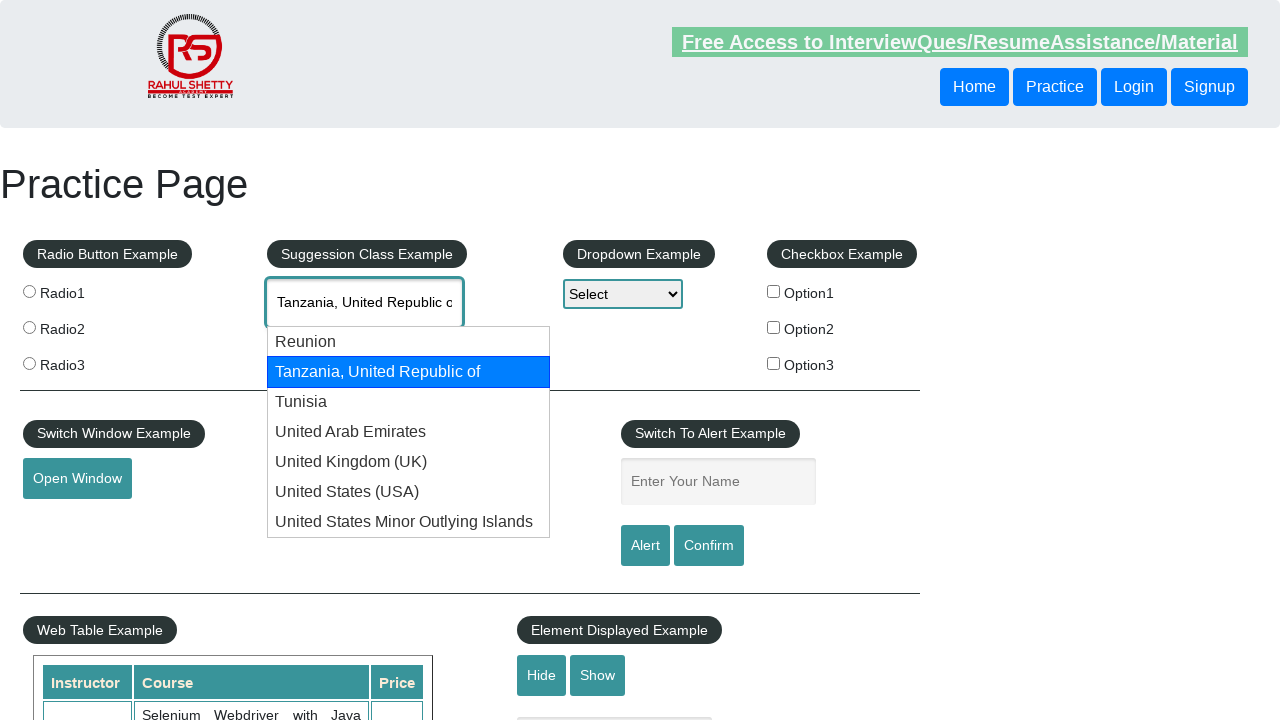

Retrieved current autocomplete value: 'Tanzania, United Republic of'
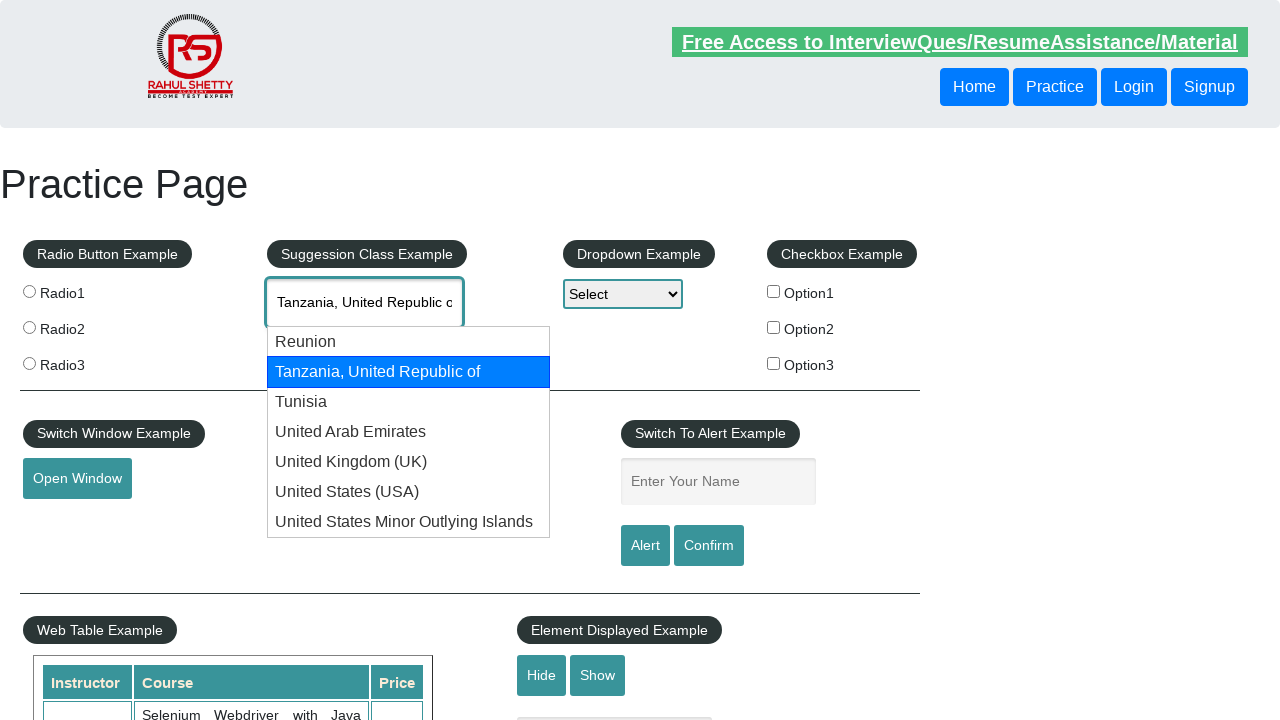

Pressed ArrowDown to navigate to next suggestion (iteration 11) on #autocomplete
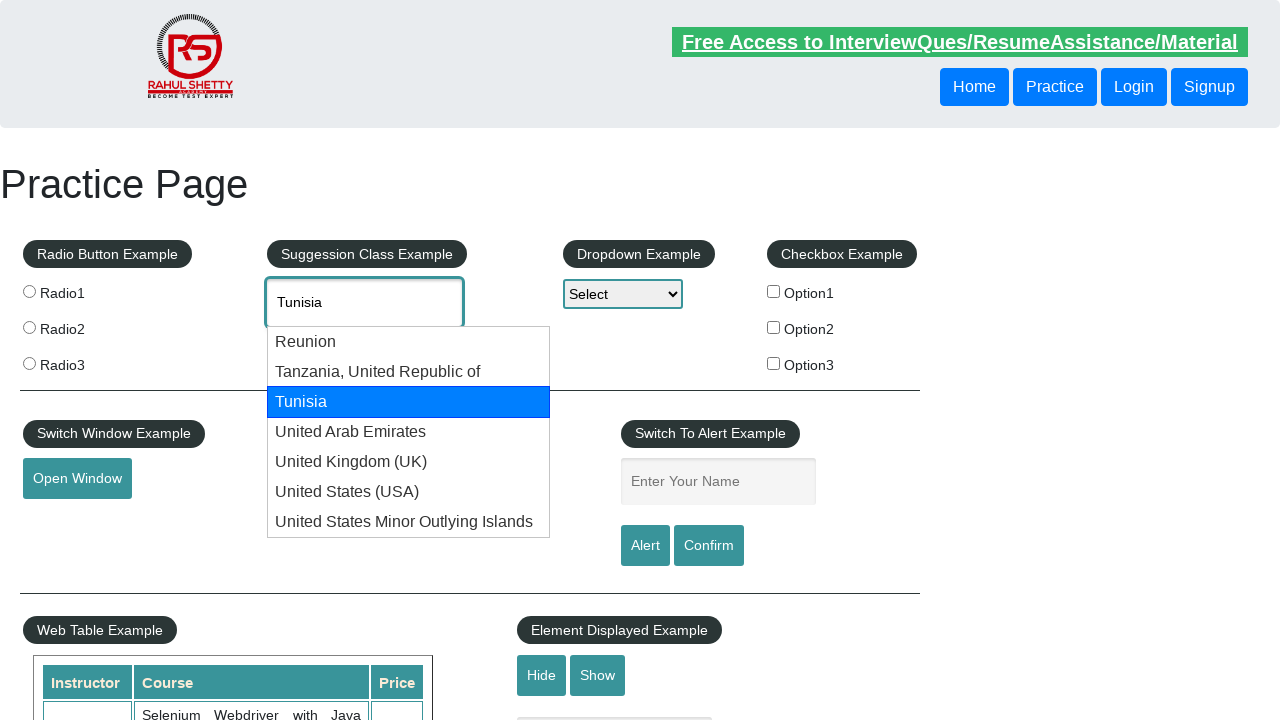

Retrieved current autocomplete value: 'Tunisia'
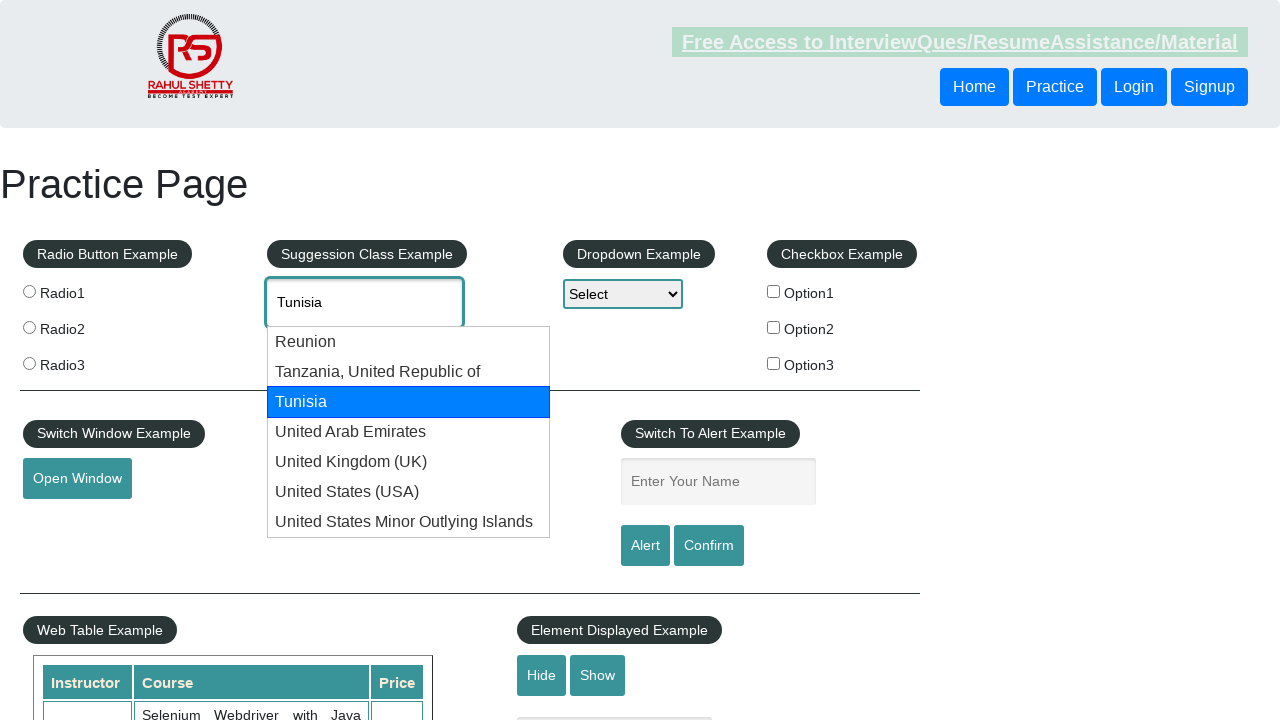

Verification failed: United Kingdom was not found after navigating through suggestions
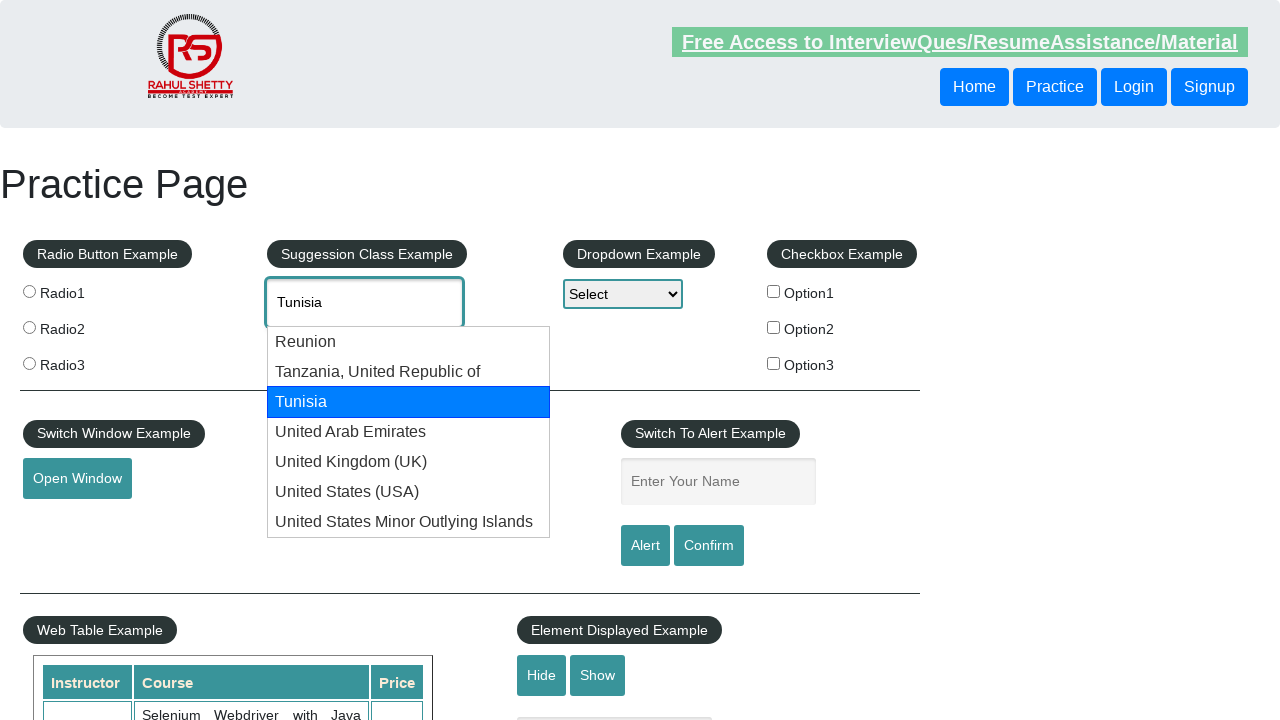

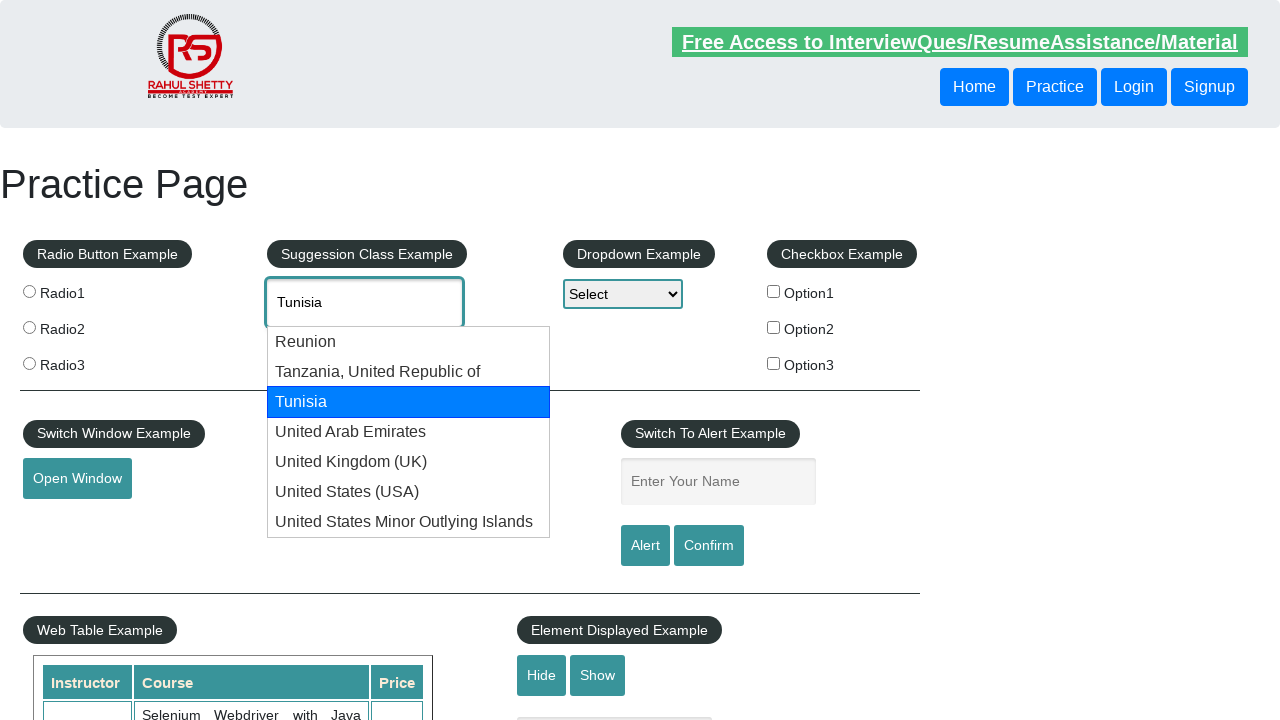